Tests deleting a completed todo item and verifying it's removed from the list

Starting URL: https://react-redux-todomvc.stackblitz.io/

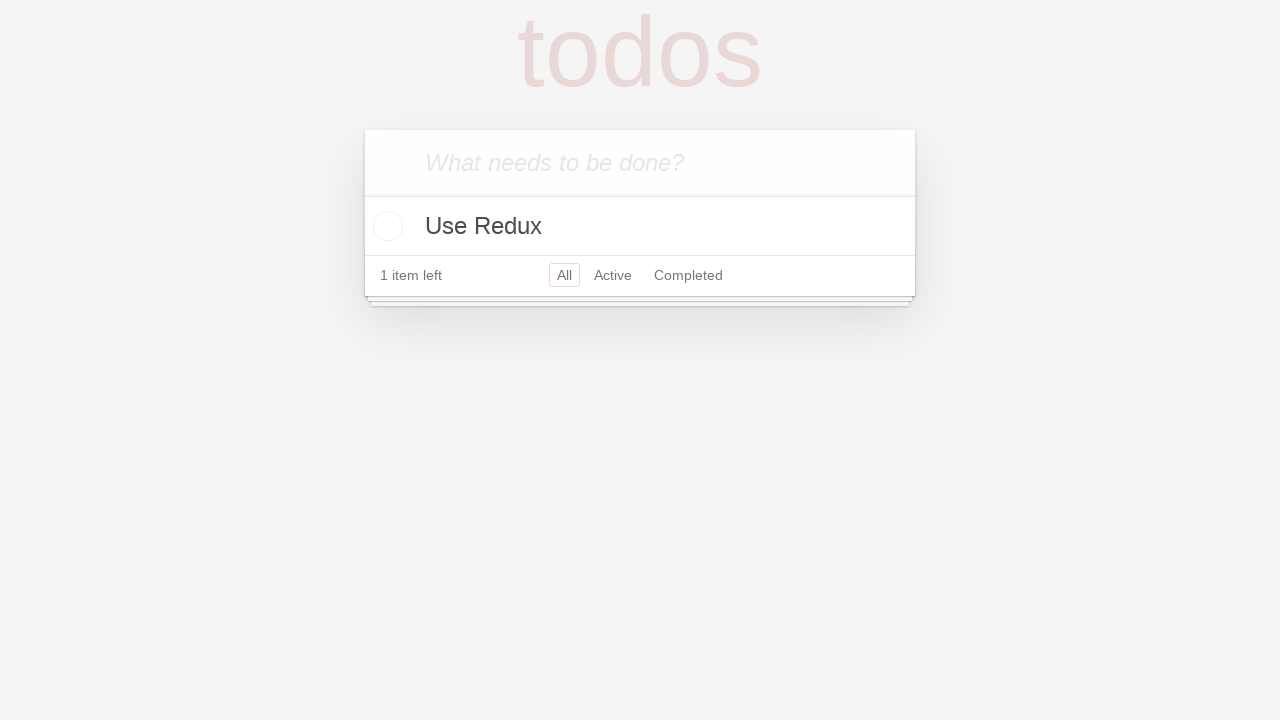

Waited for root element to load
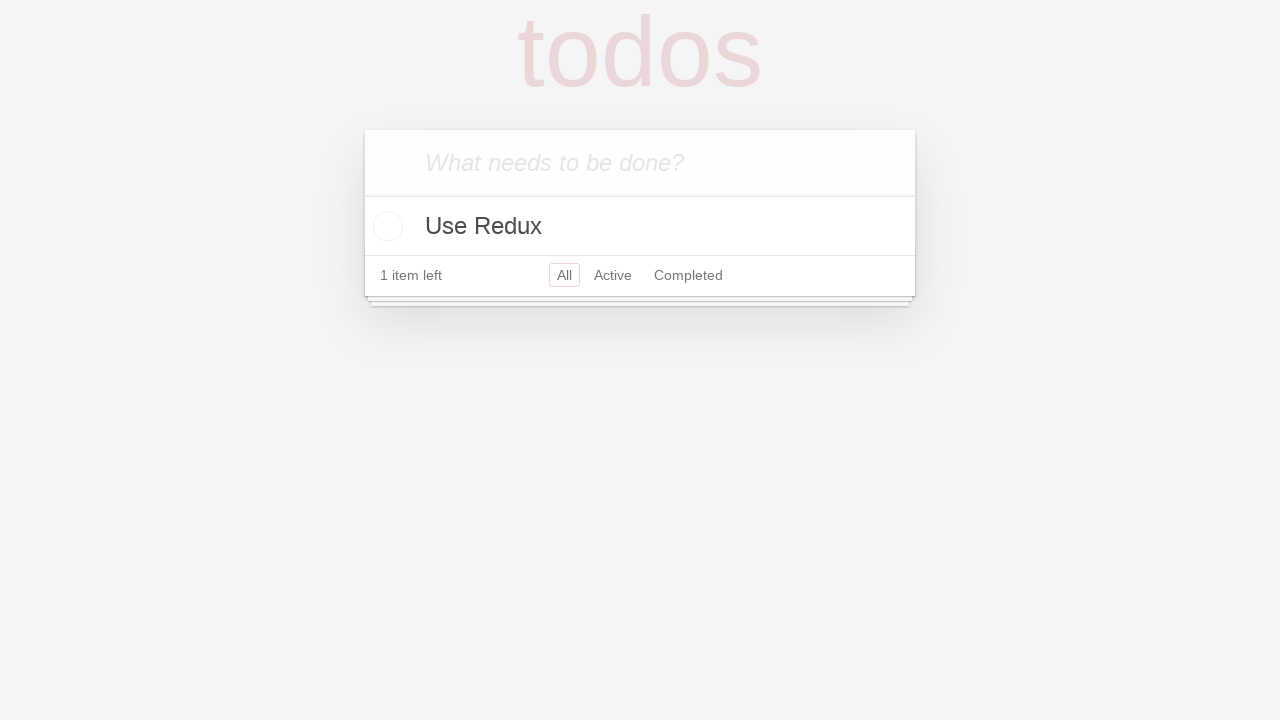

Located todo input field
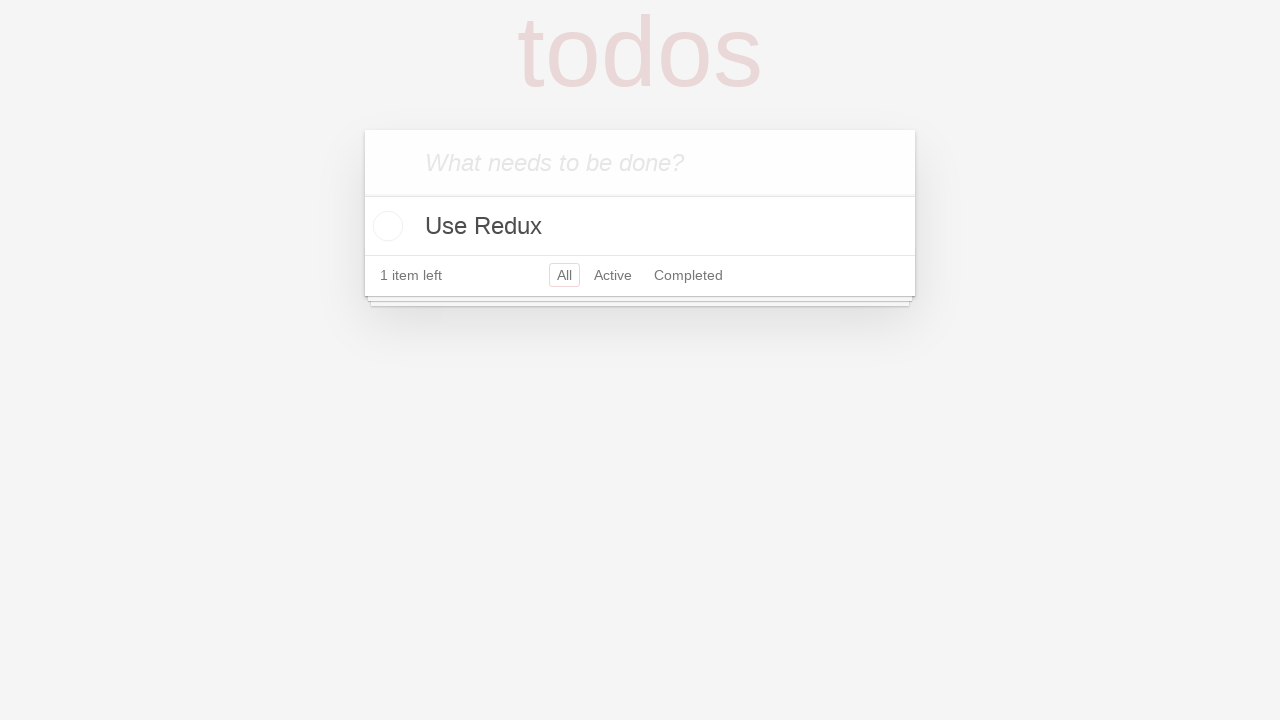

Filled todo input with 'test task' on html > body > div > div > header > input
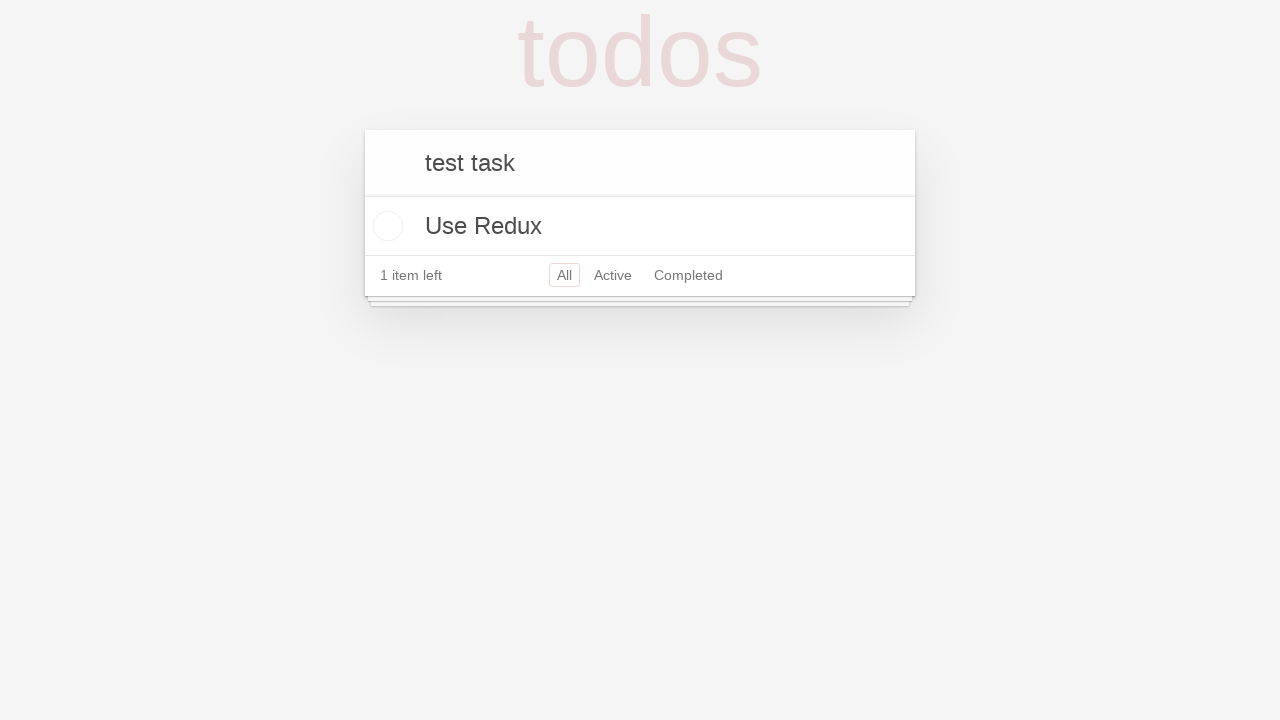

Pressed Enter to create todo item on html > body > div > div > header > input
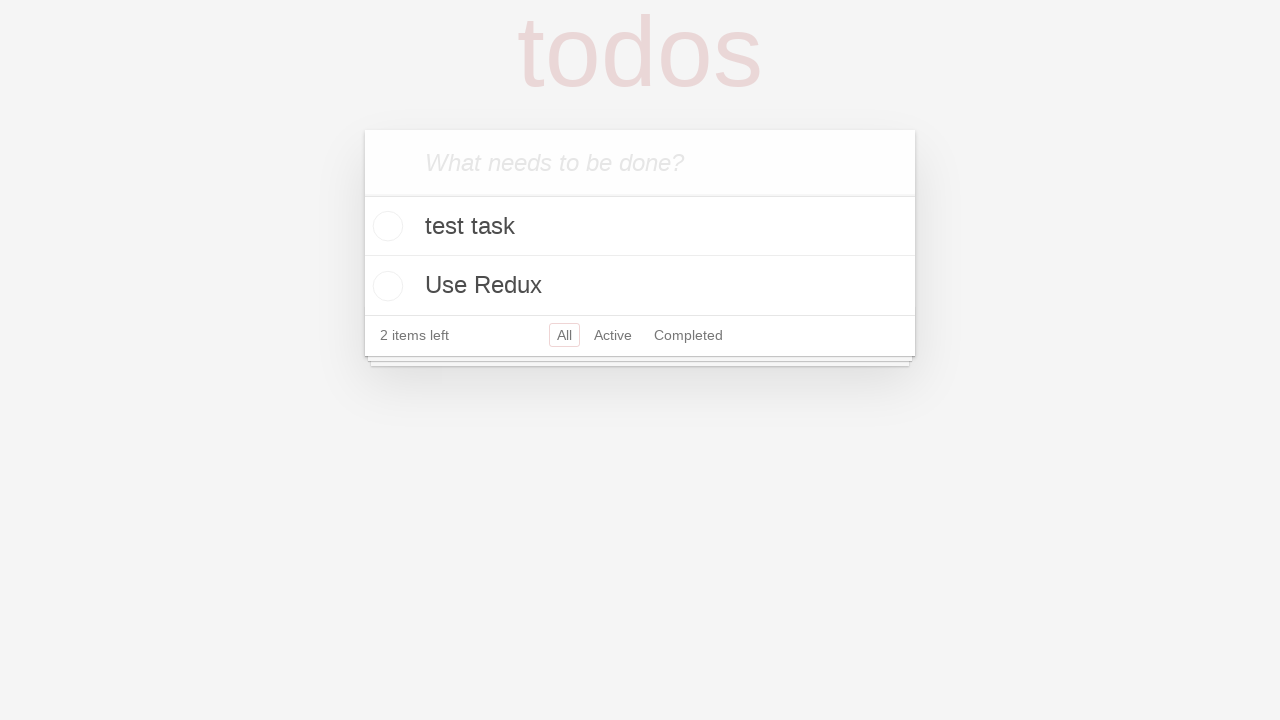

Located checkbox for the todo item
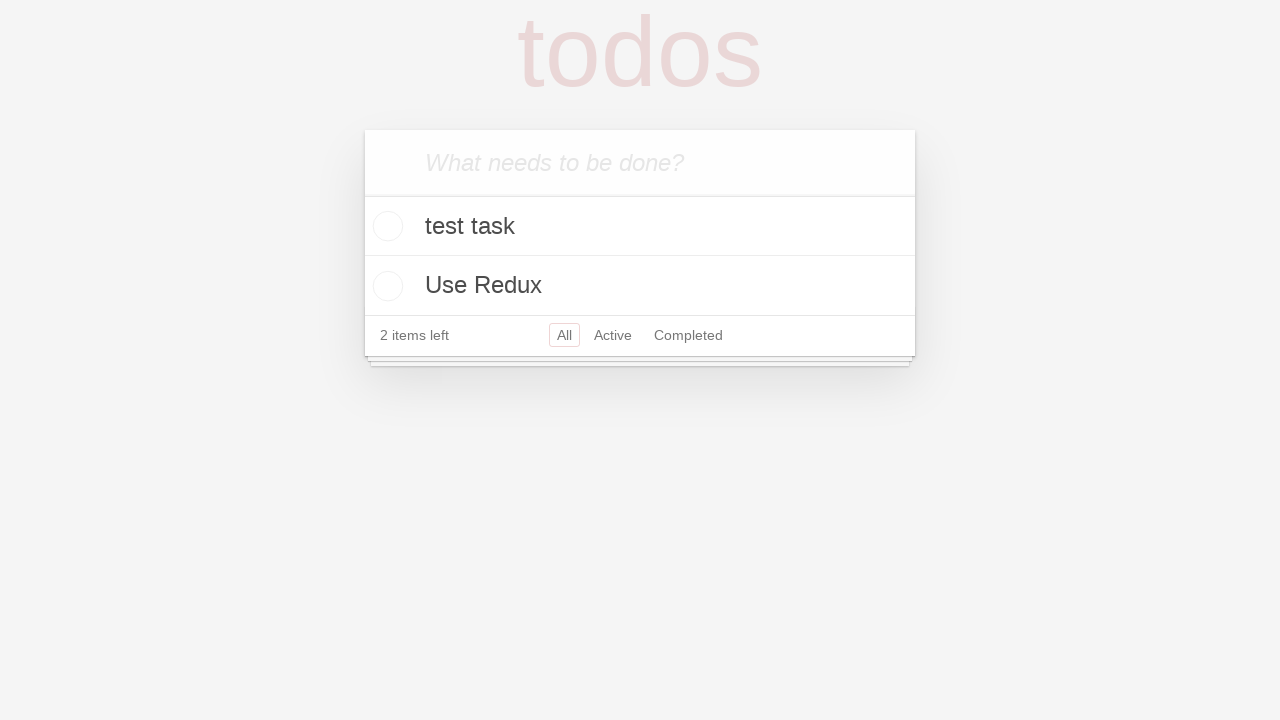

Clicked checkbox to mark todo as complete at (385, 226) on #root > div > section > ul > li > div > input >> nth=0
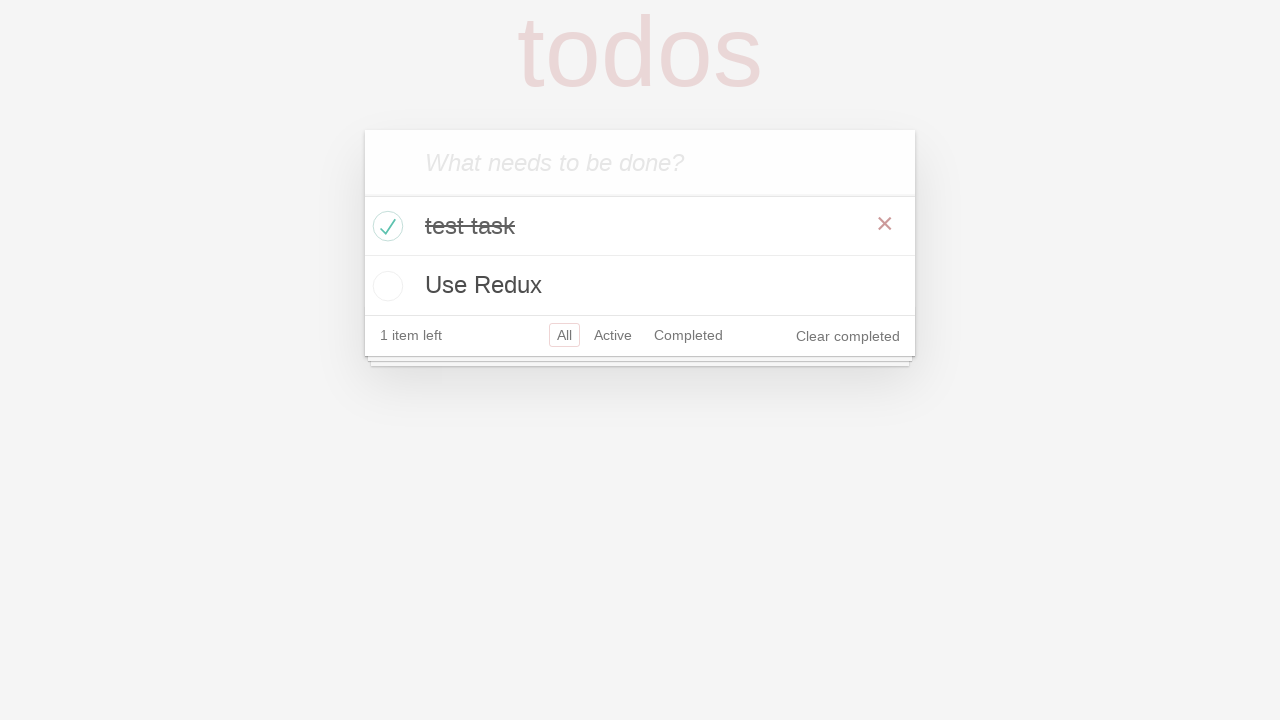

Located todo item label
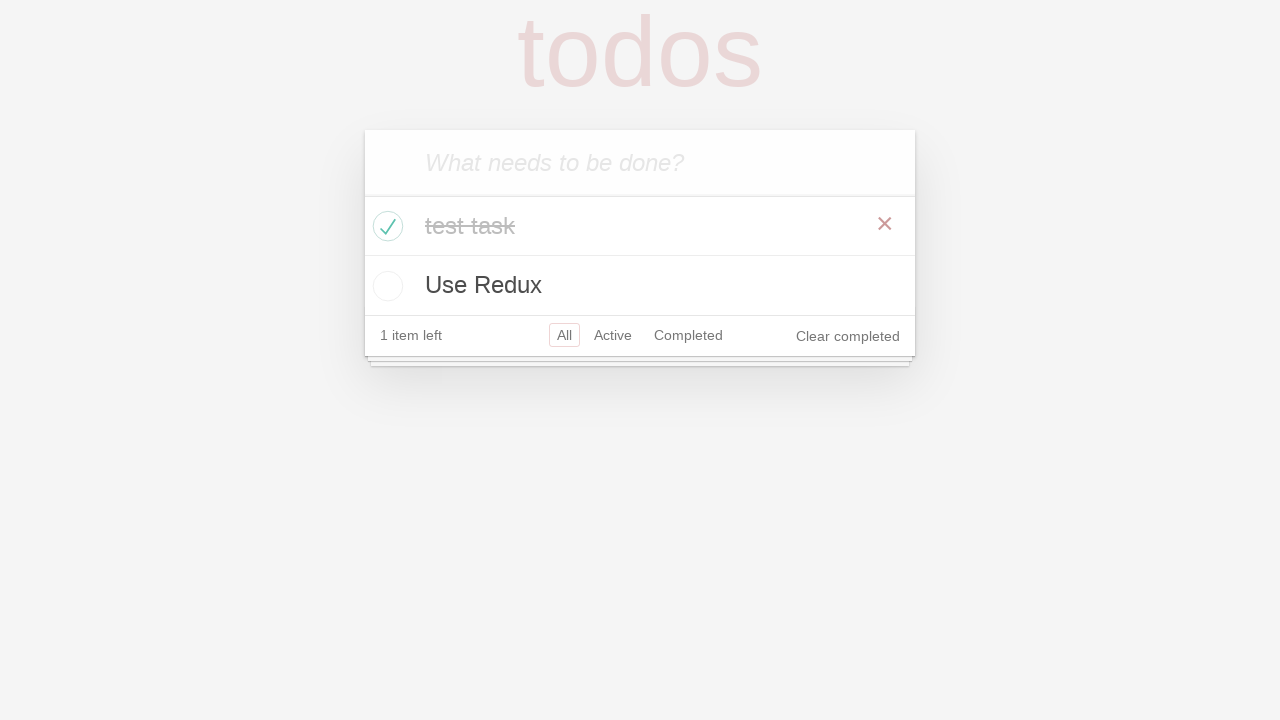

Hovered over todo item to reveal delete button at (640, 226) on #root > div > section > ul > li > div > label >> nth=0
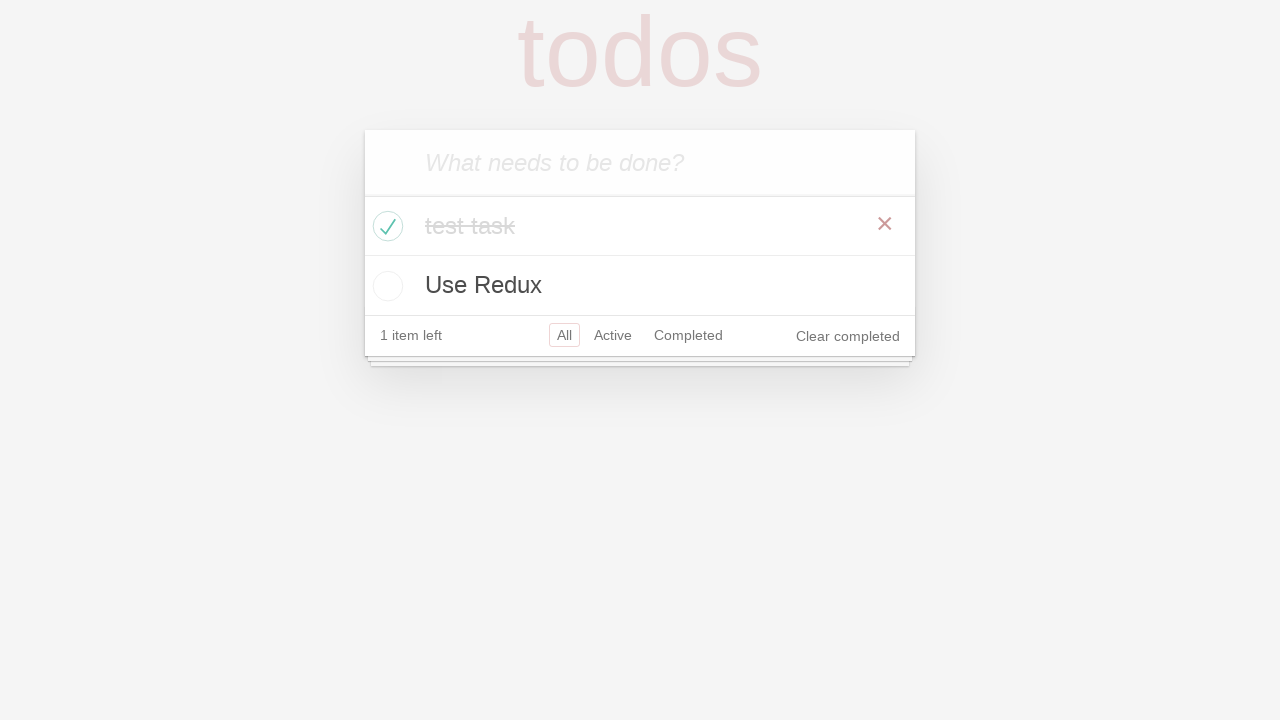

Located delete button
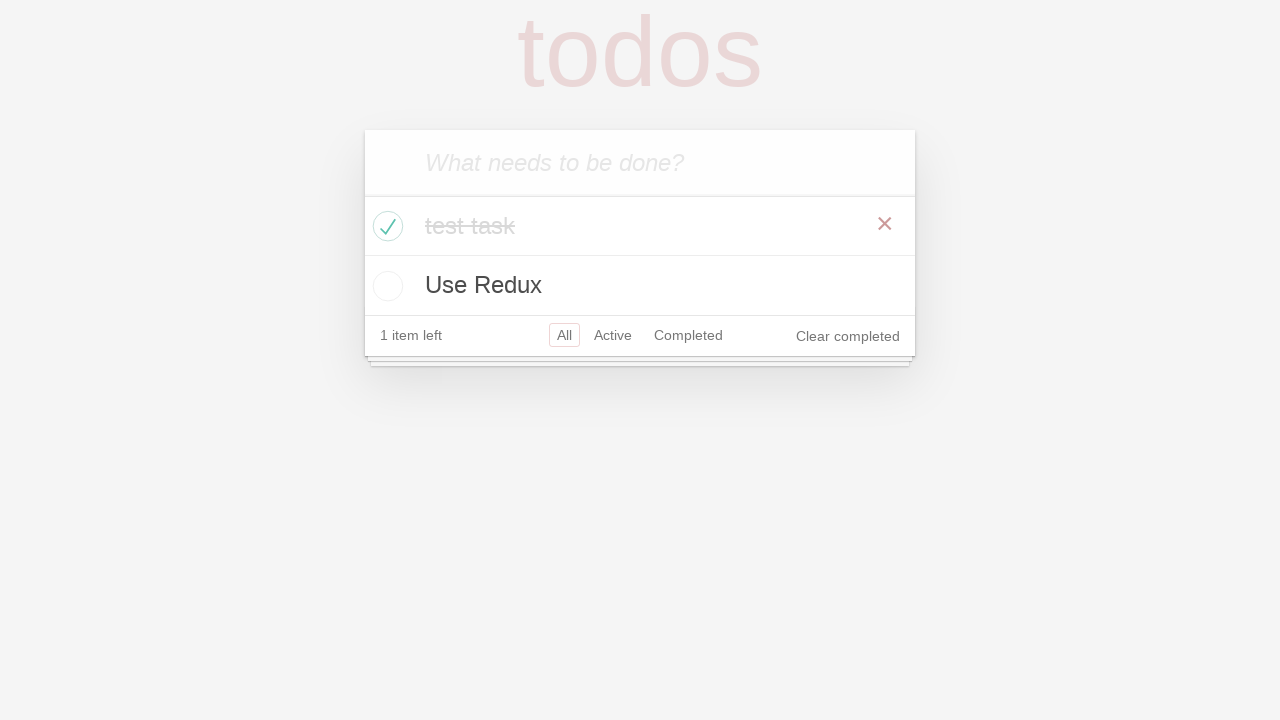

Clicked delete button to remove completed todo at (885, 224) on #root > div > section > ul > li > div > button >> nth=0
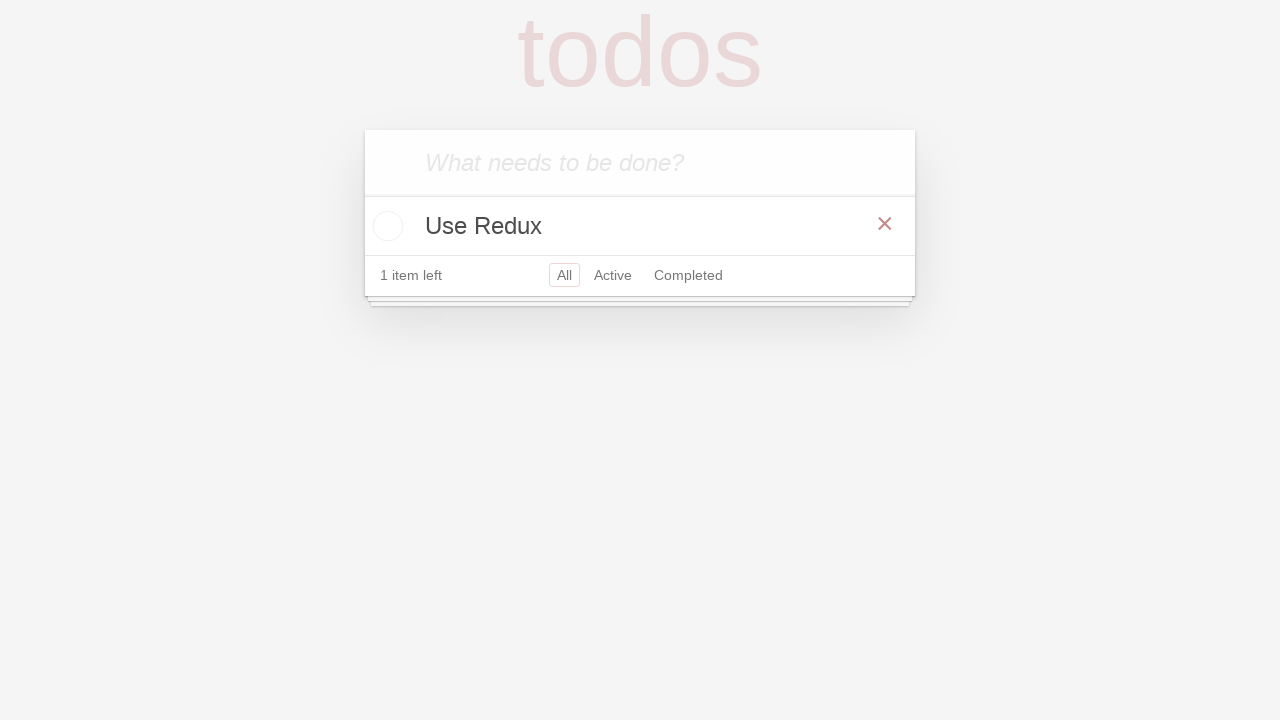

Clicked 'All' filter to view all todos at (564, 275) on #root > div > section > footer > ul > li:nth-child(1) > a
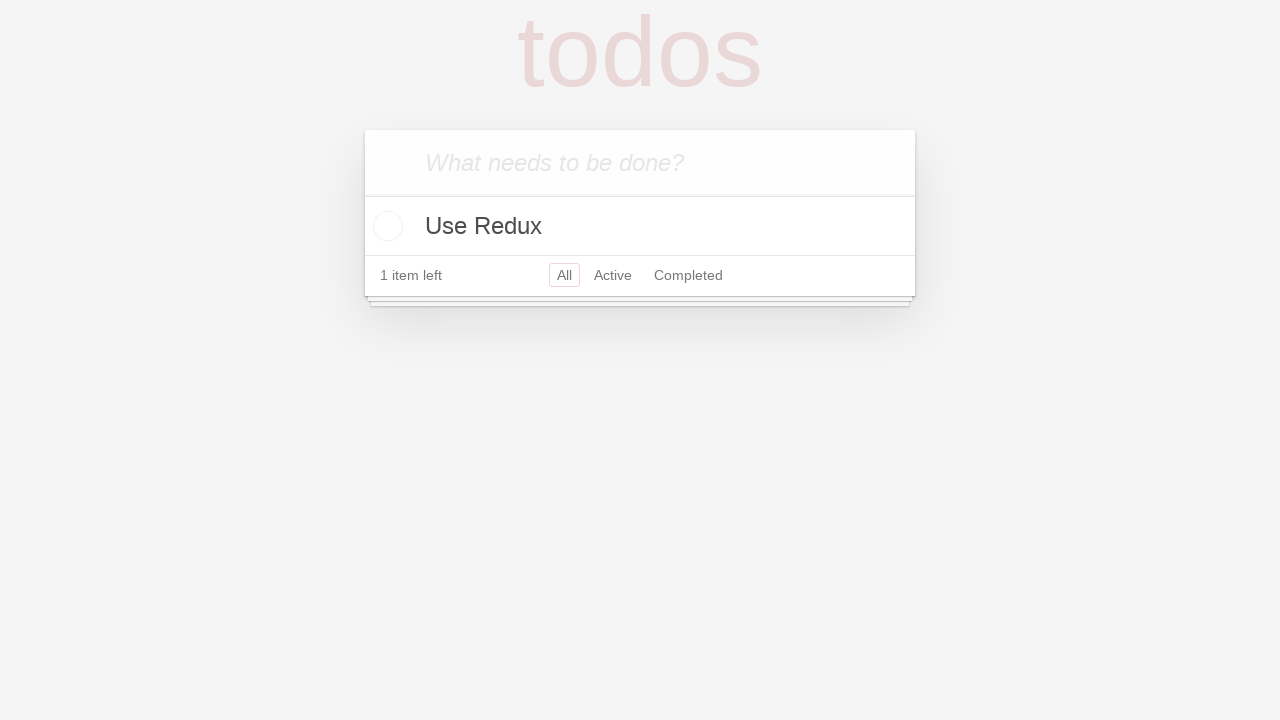

Located all todo items in the list
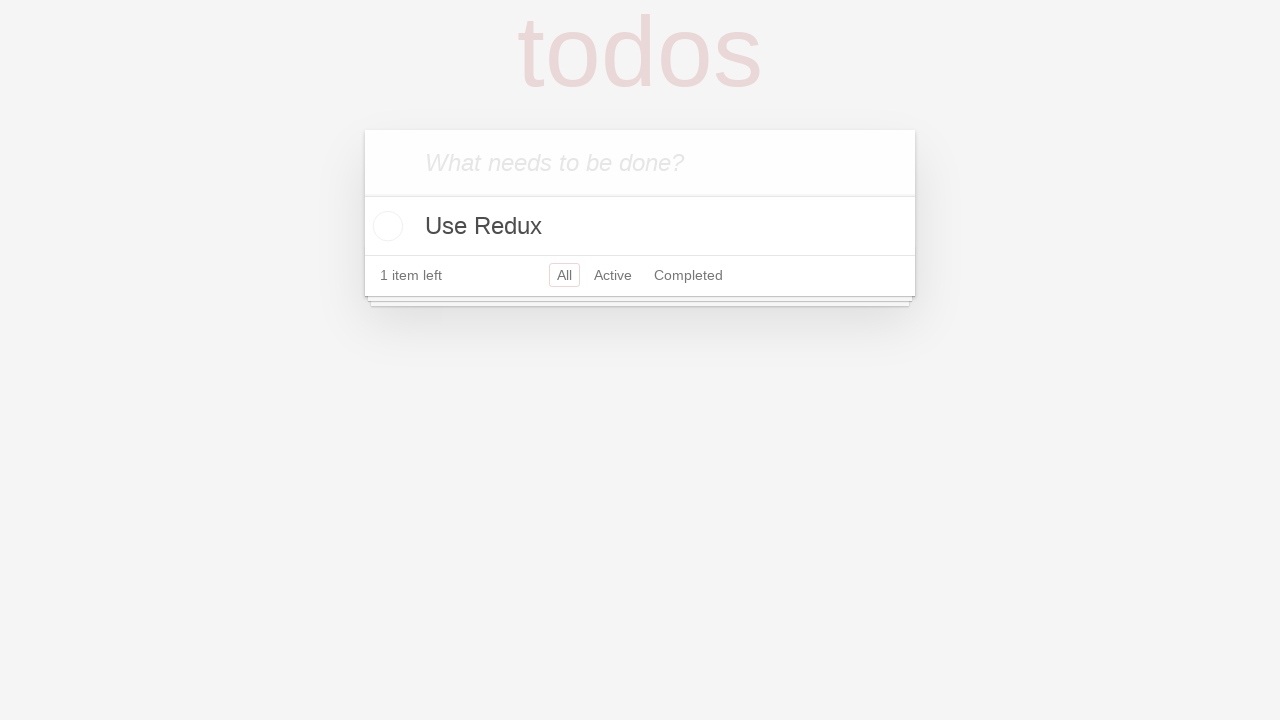

Verified deleted todo 'test task' is no longer in the list
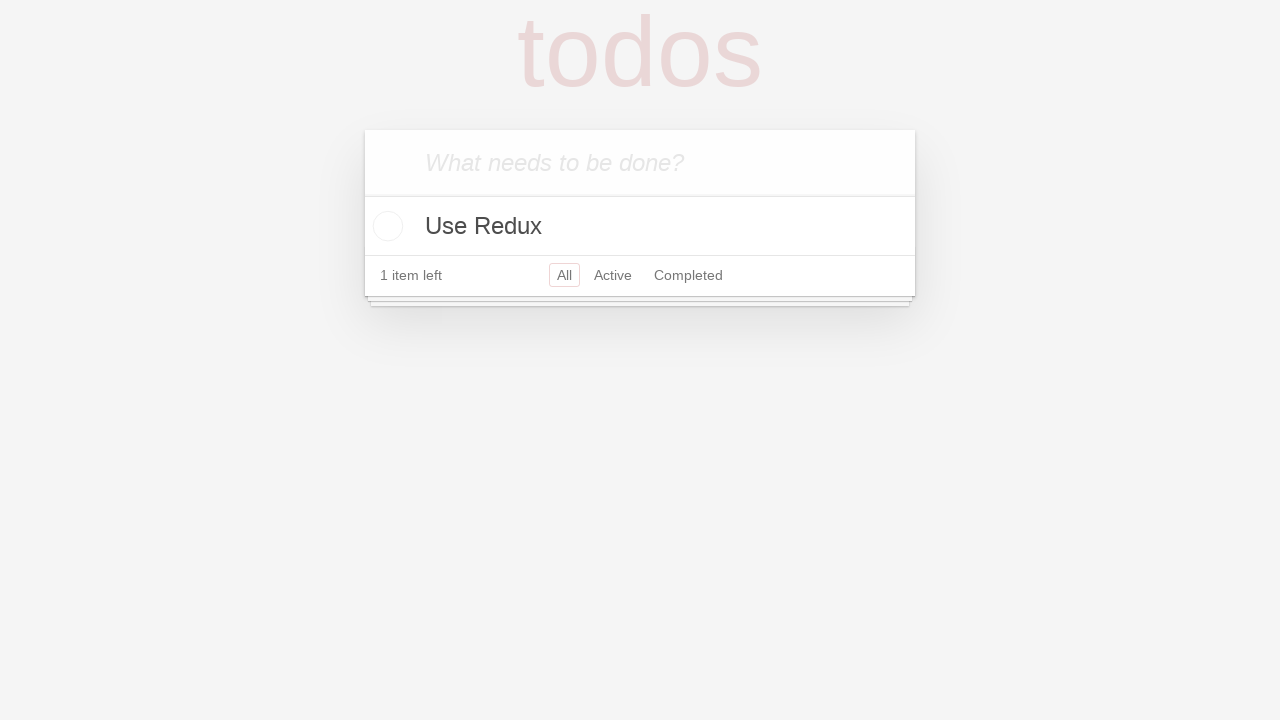

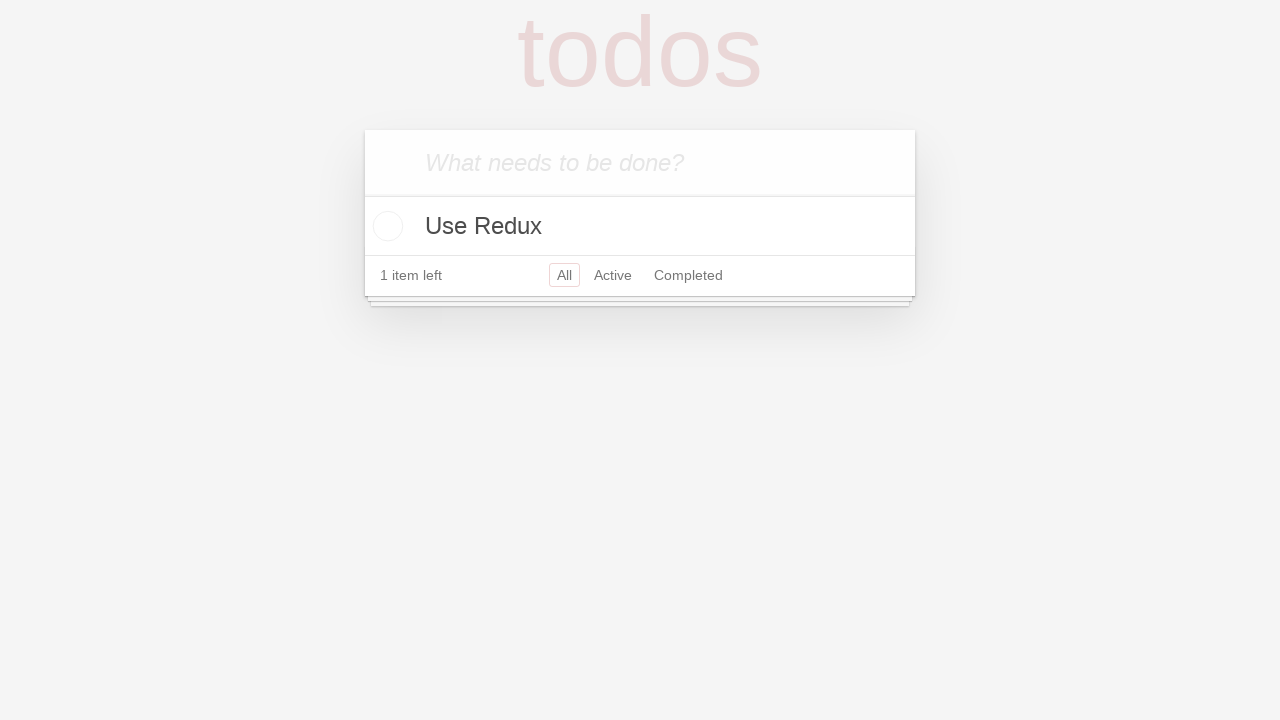